Tests handling browser alerts by navigating to the context menu page, right-clicking on an element to trigger an alert, and accepting the alert dialog.

Starting URL: https://the-internet.herokuapp.com/

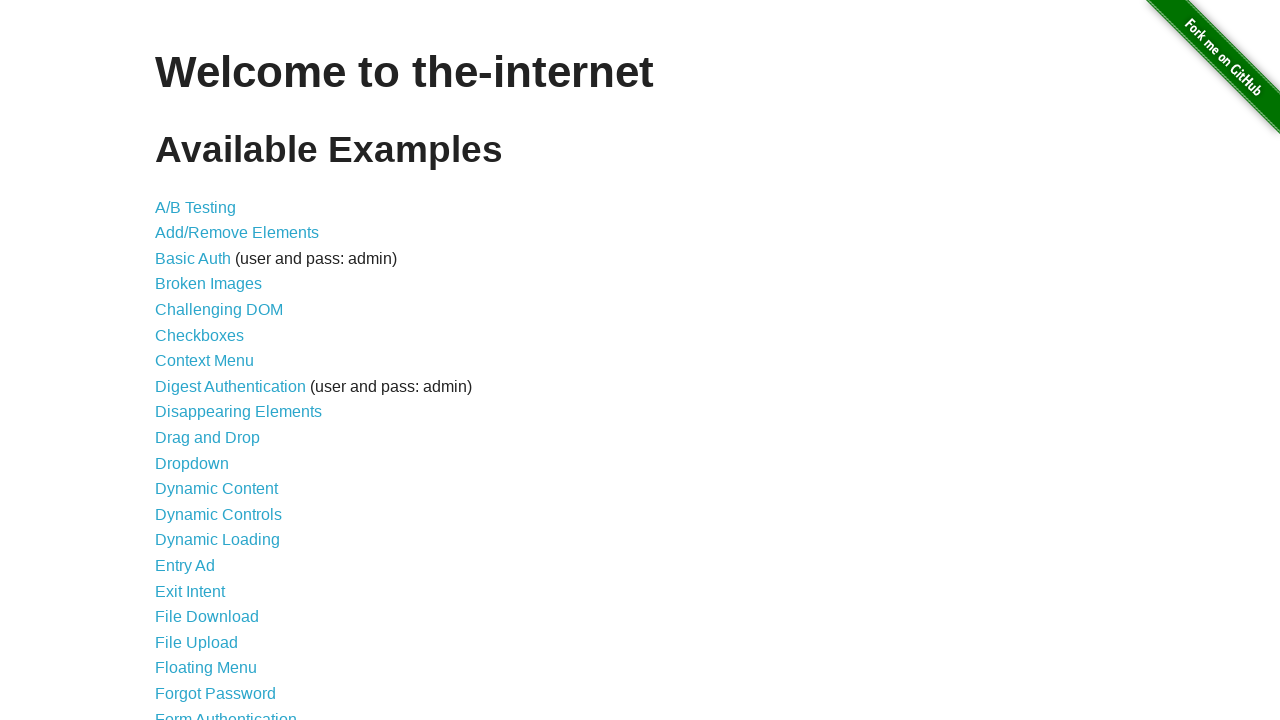

Clicked on the context menu link at (204, 361) on a[href='/context_menu']
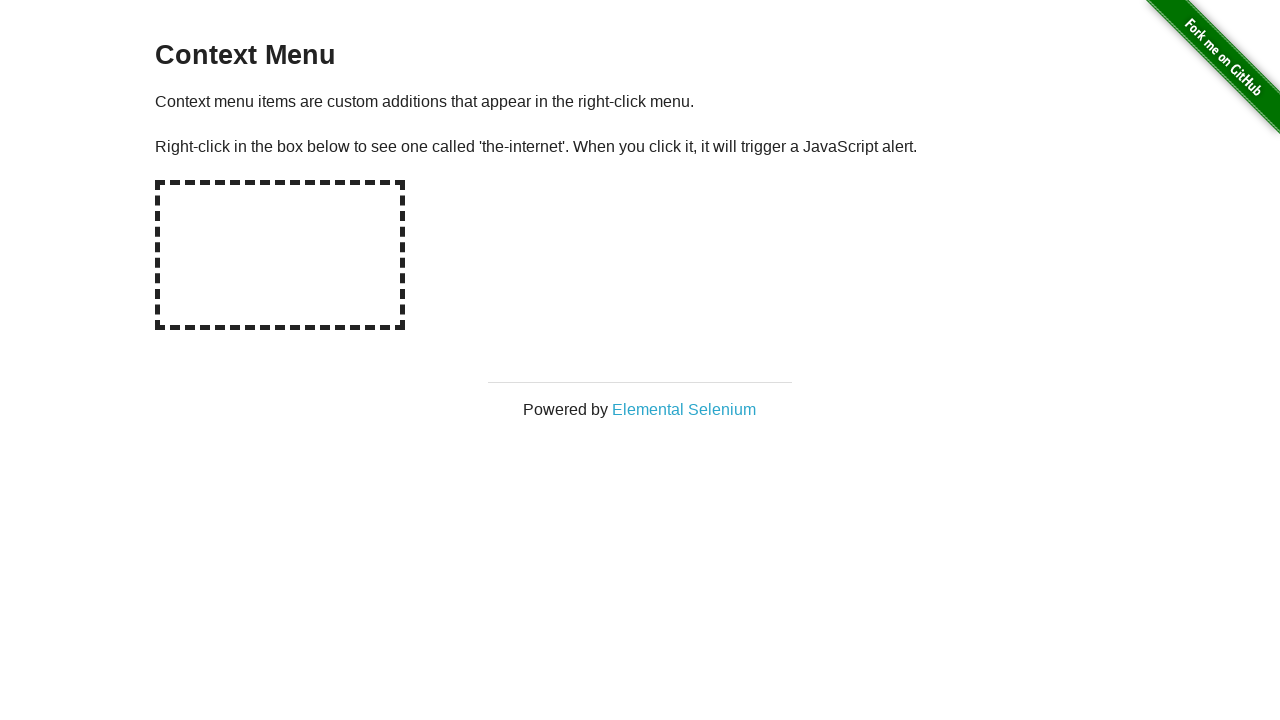

Located the hot-spot box element
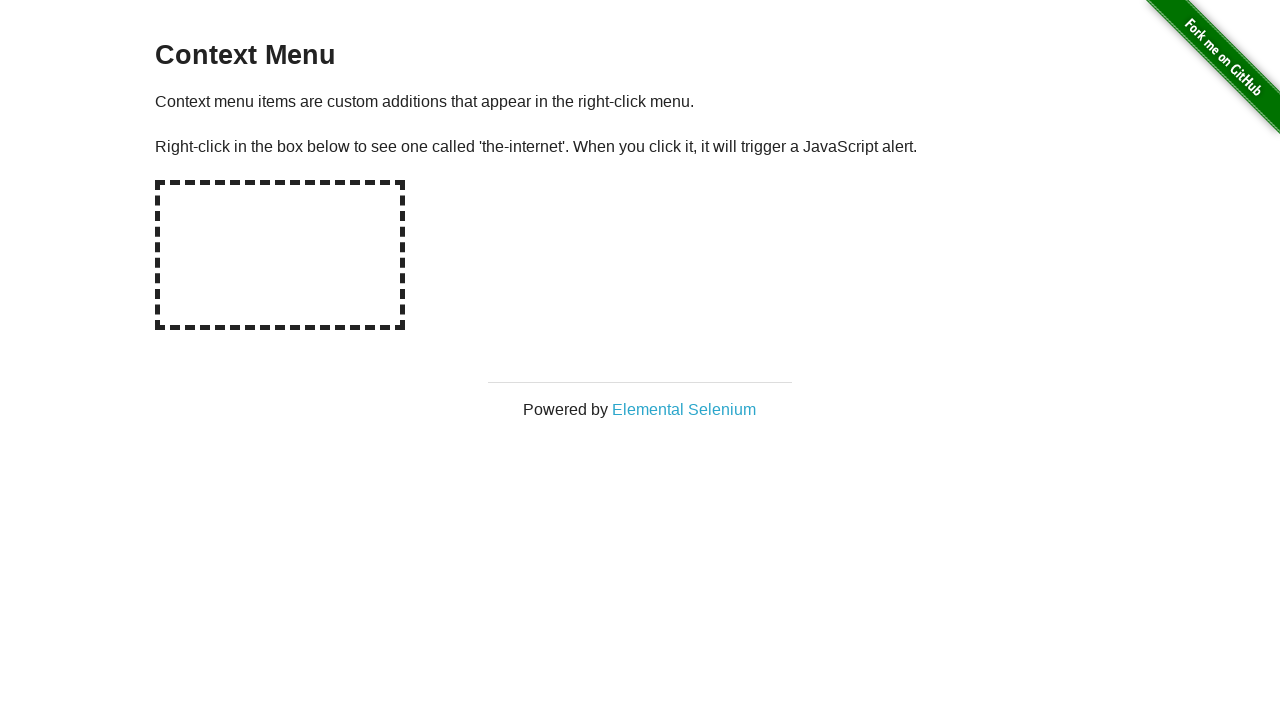

Right-clicked on the hot-spot box to trigger alert at (280, 255) on #hot-spot
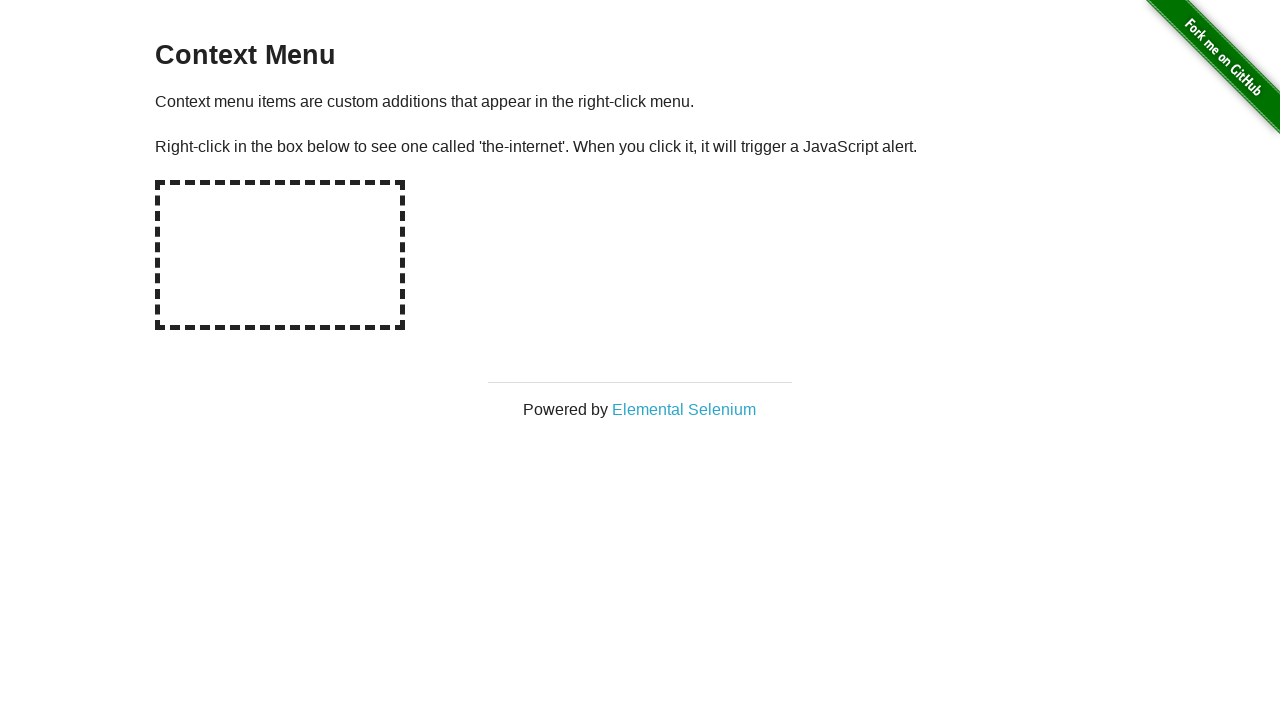

Set up alert dialog handler to accept alerts
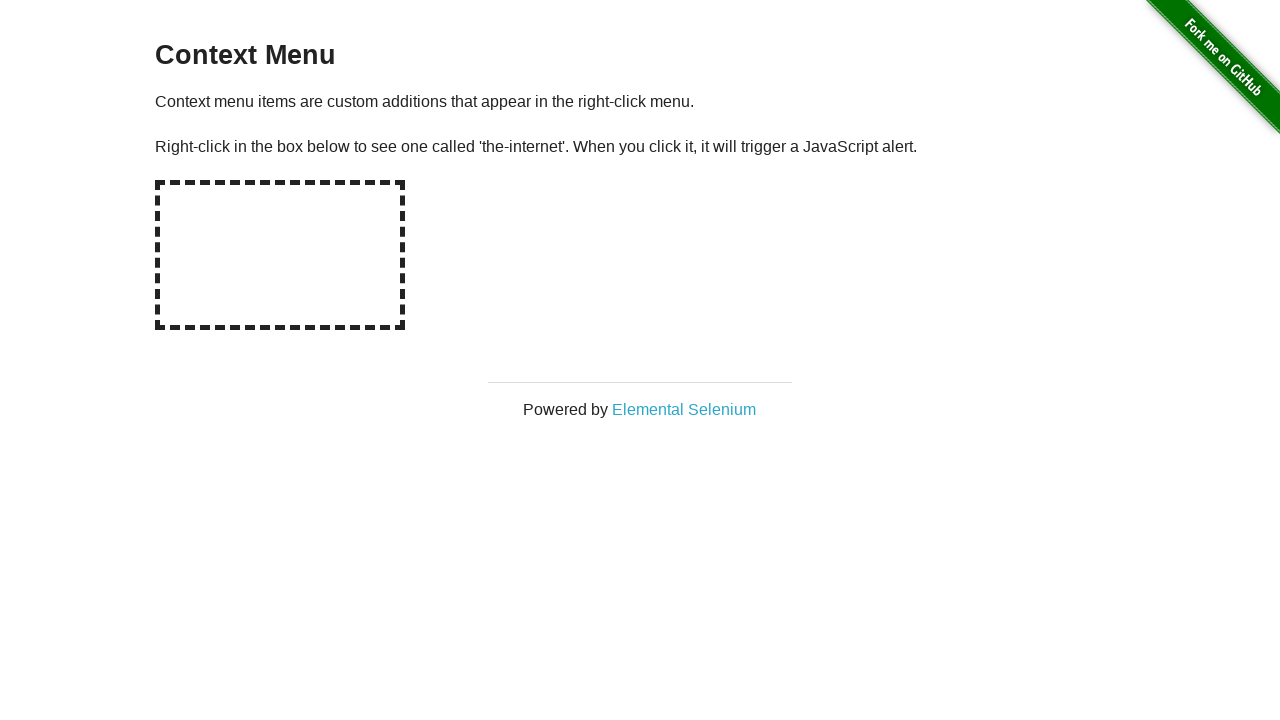

Waited for alert to be processed
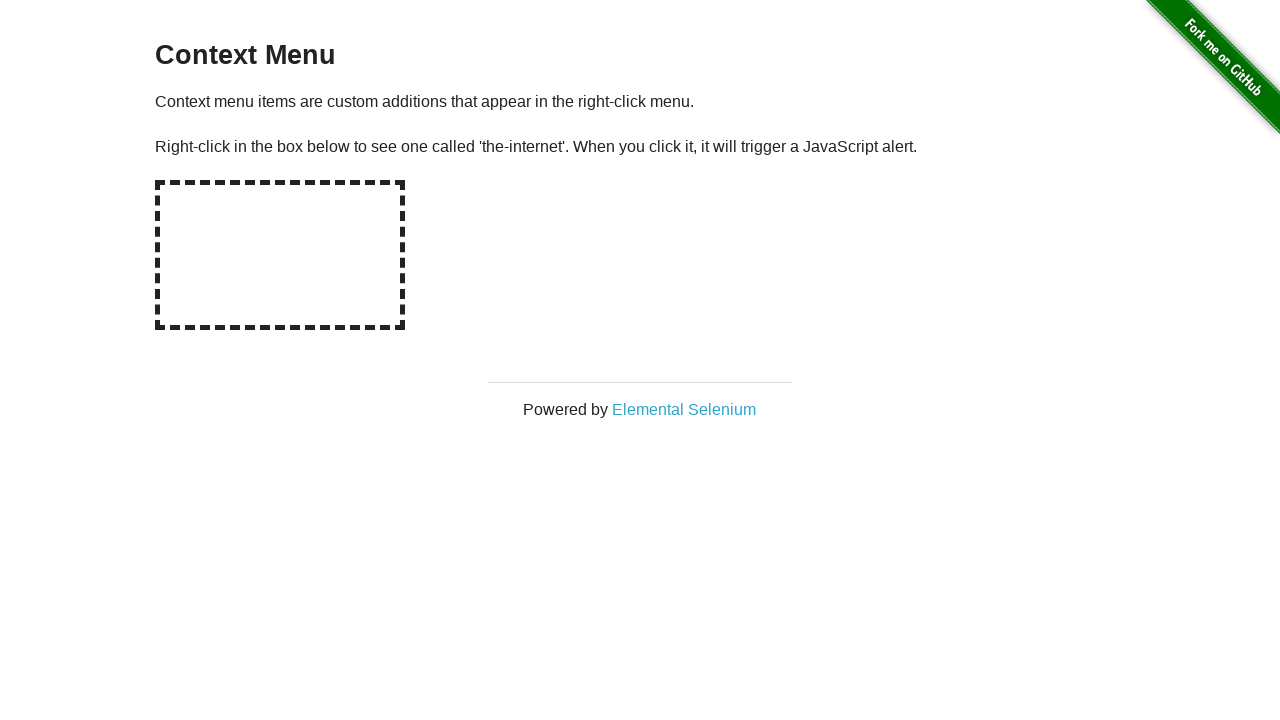

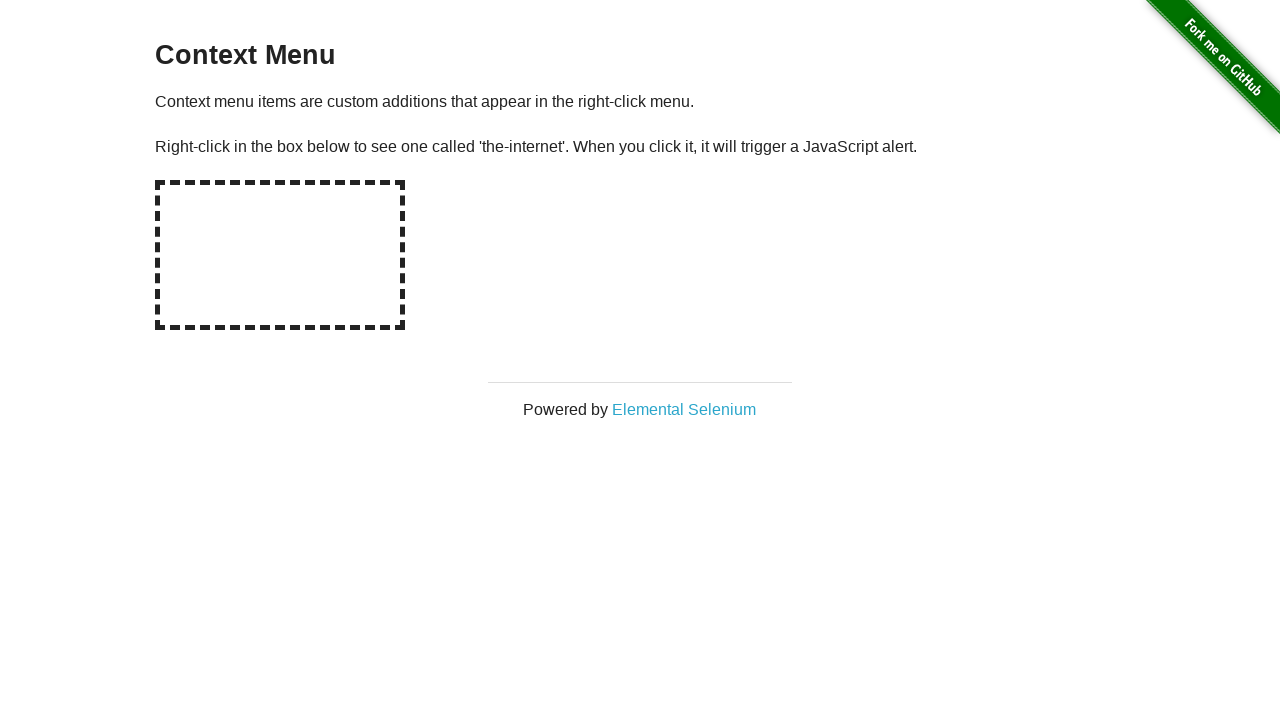